Tests that new items are appended to the bottom of the list by creating 3 todos and verifying count

Starting URL: https://demo.playwright.dev/todomvc

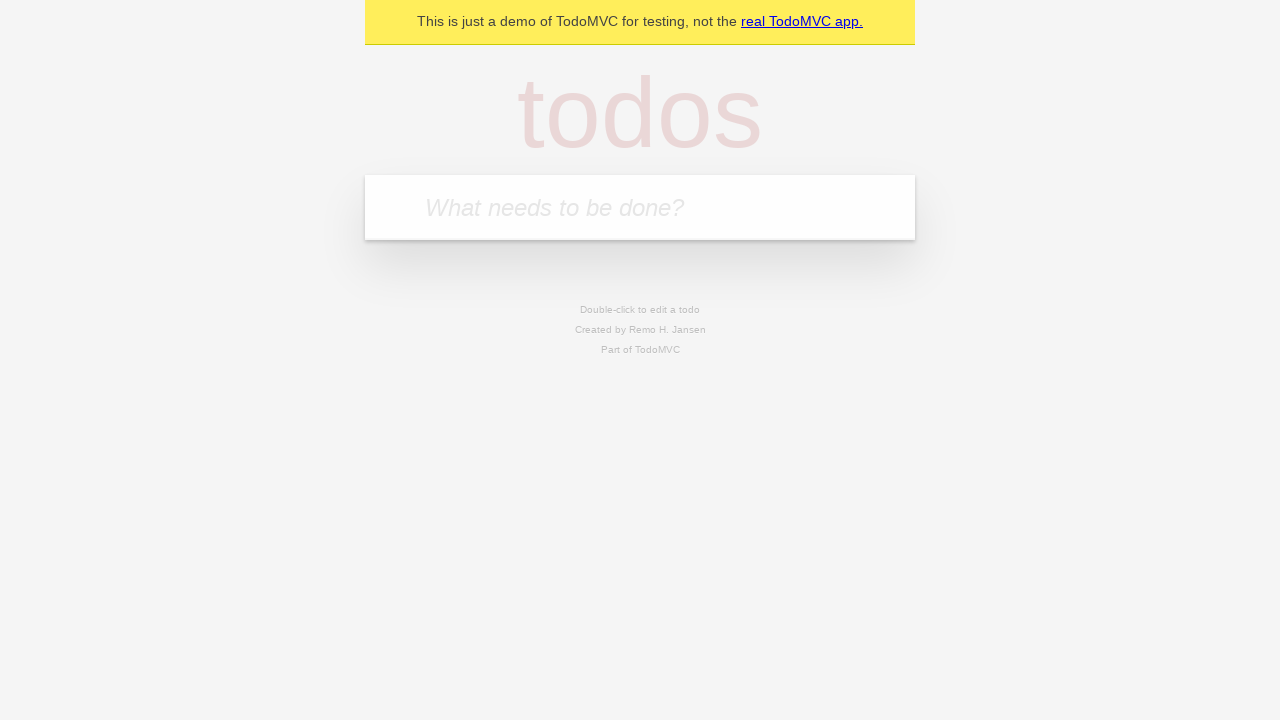

Filled new todo input with 'buy some cheese' on .new-todo
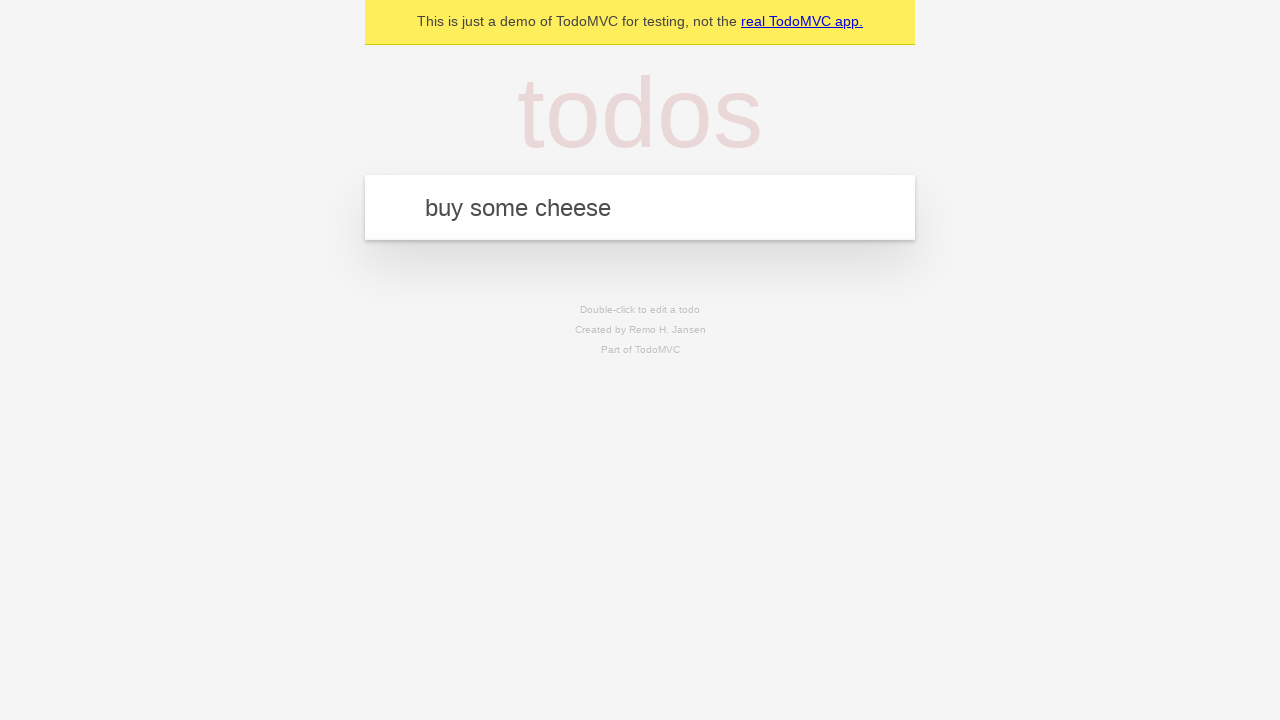

Pressed Enter to create first todo item on .new-todo
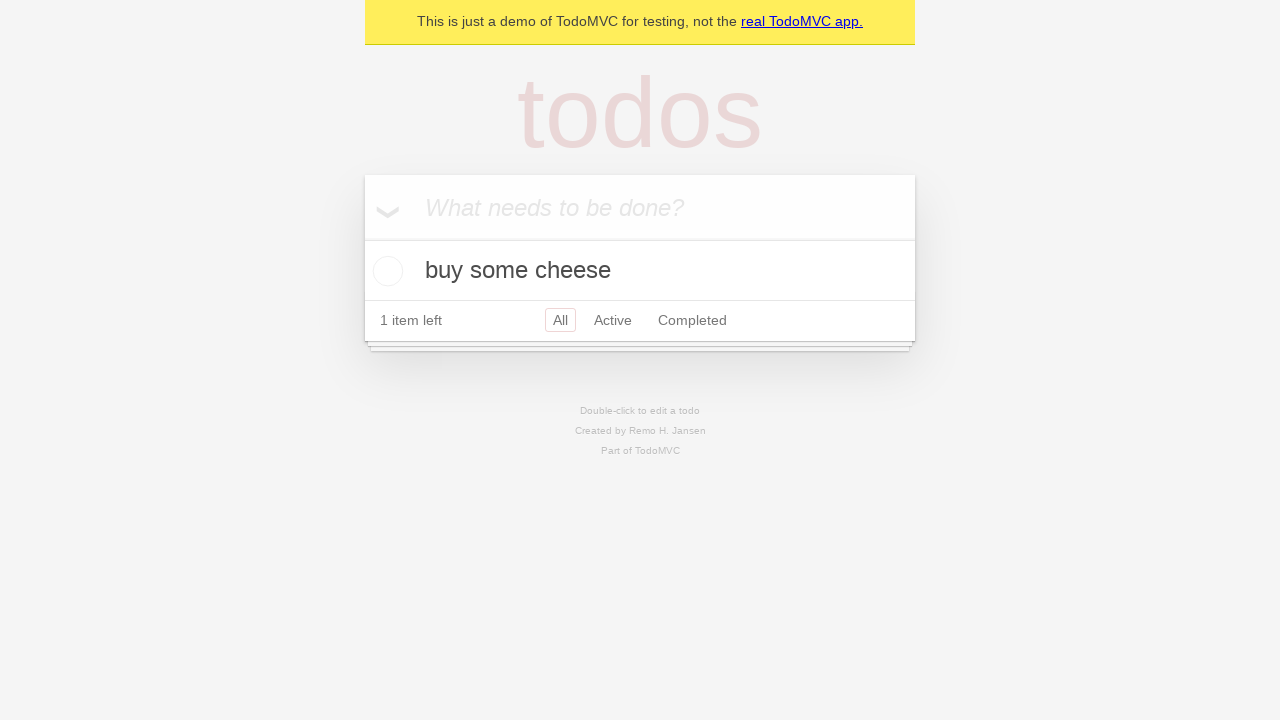

Filled new todo input with 'feed the cat' on .new-todo
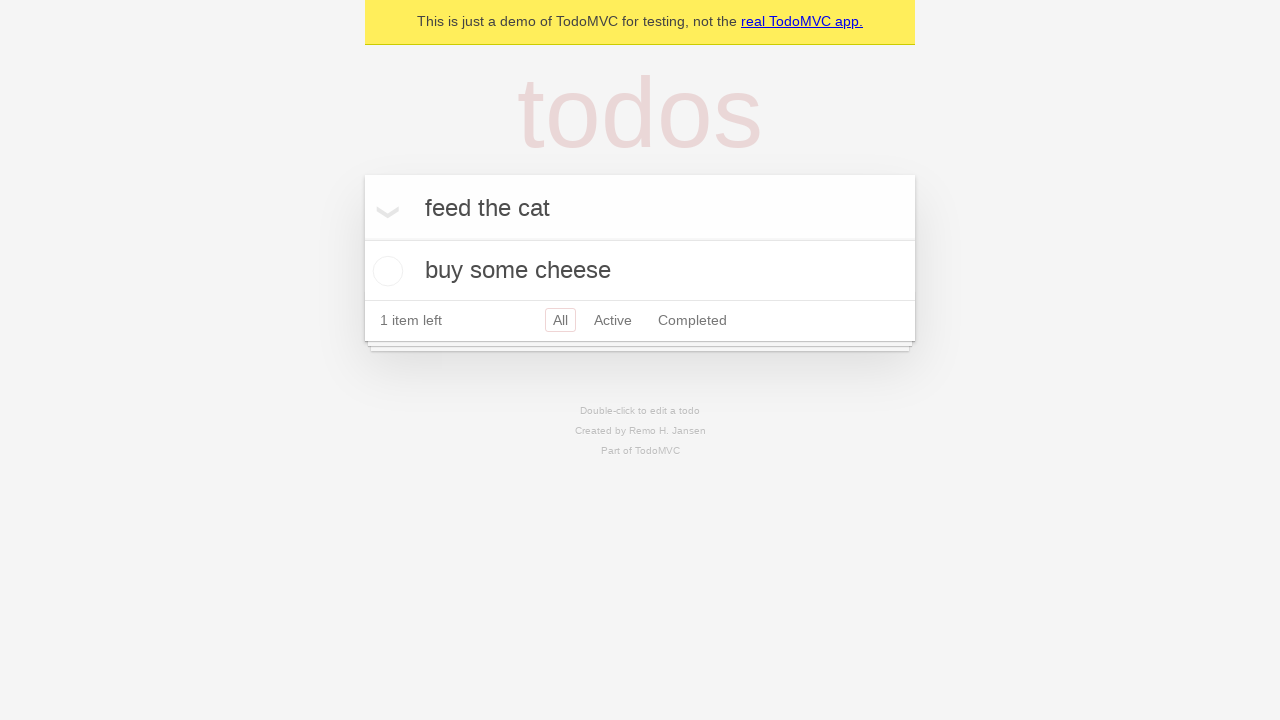

Pressed Enter to create second todo item on .new-todo
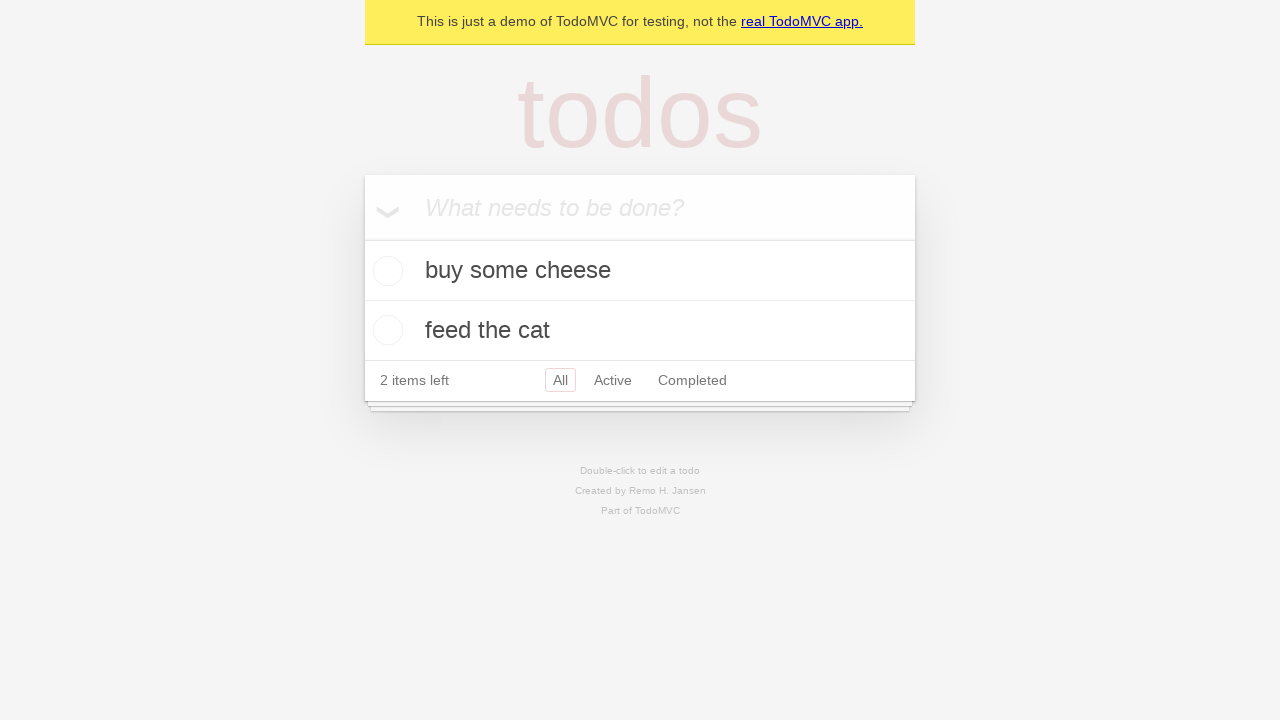

Filled new todo input with 'book a doctors appointment' on .new-todo
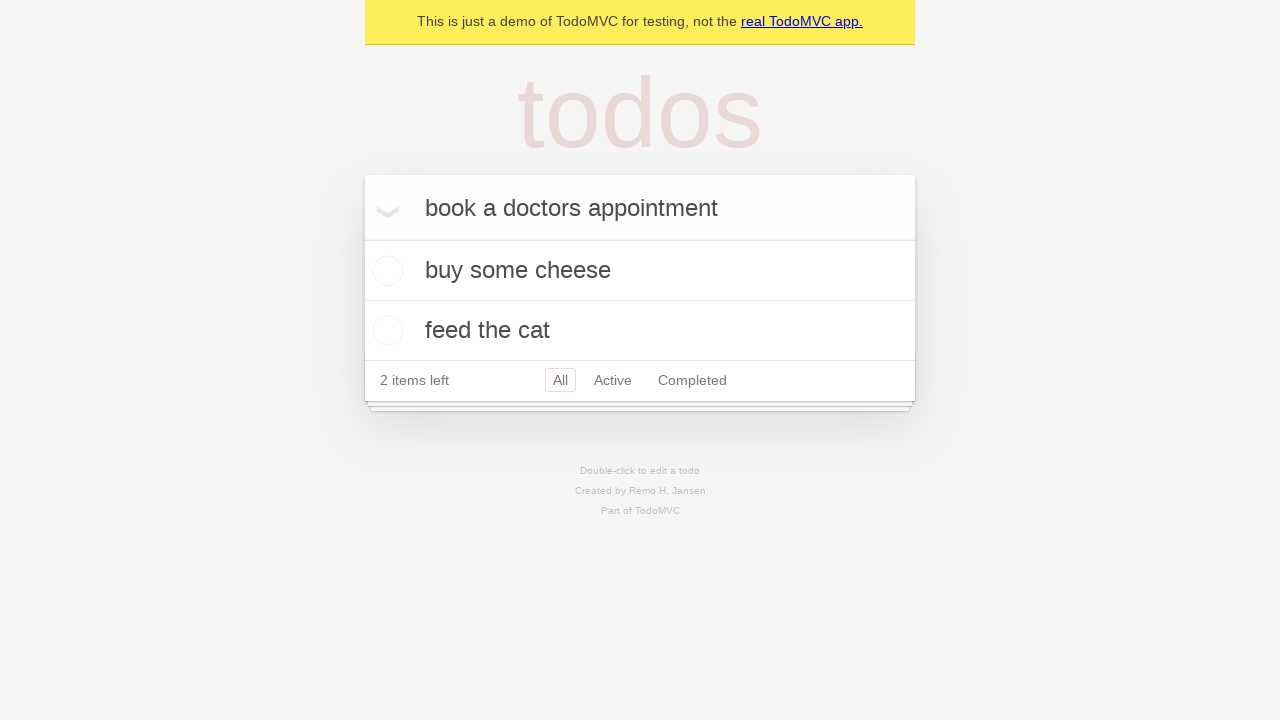

Pressed Enter to create third todo item on .new-todo
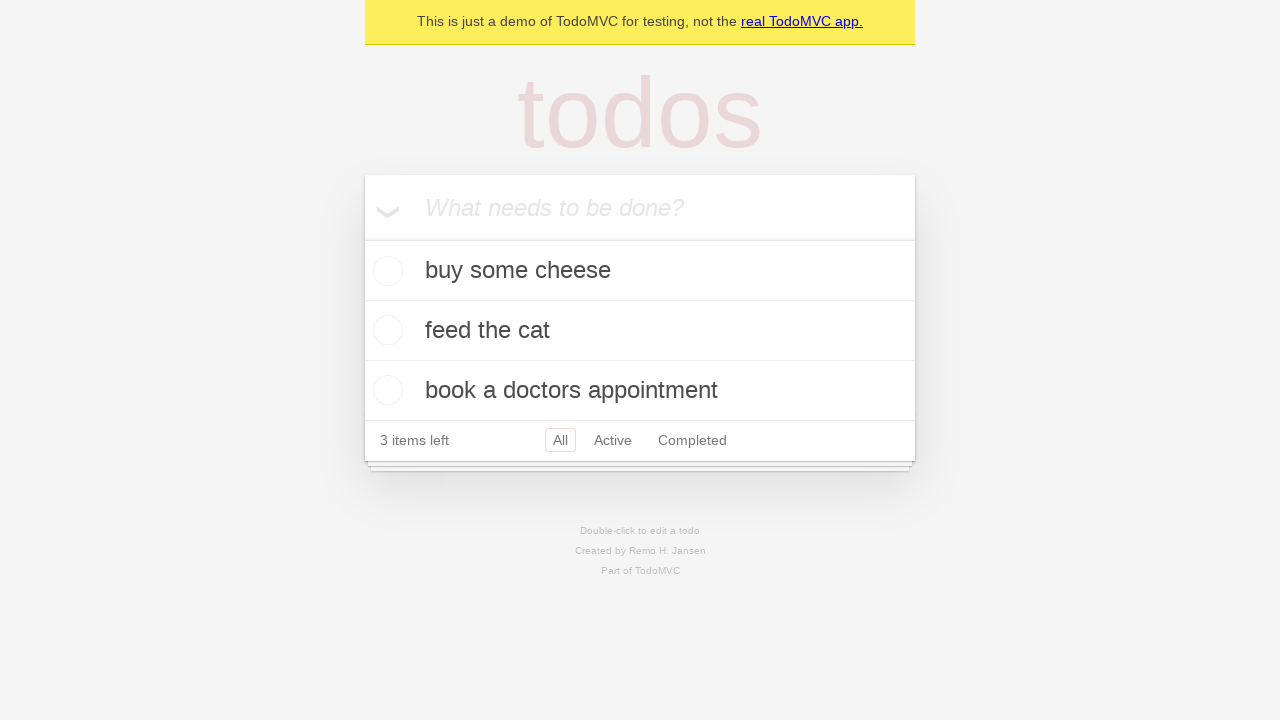

Todo count element loaded, verifying all 3 items appended to list
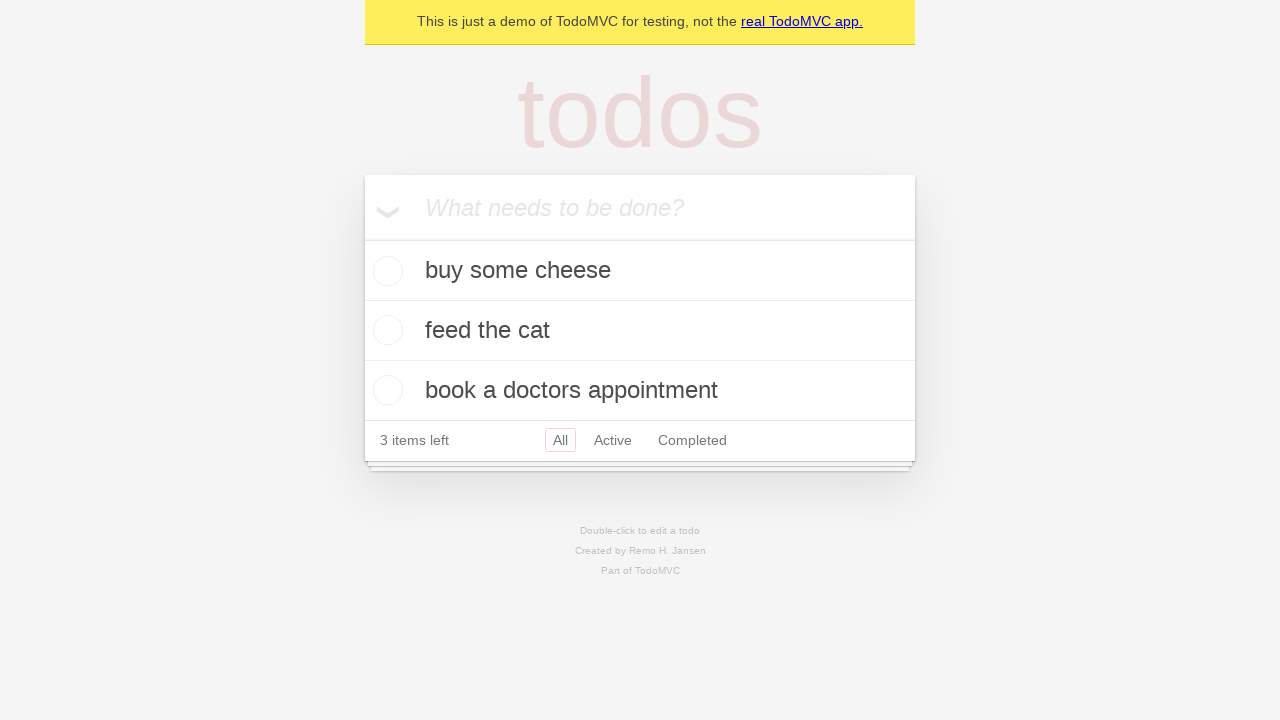

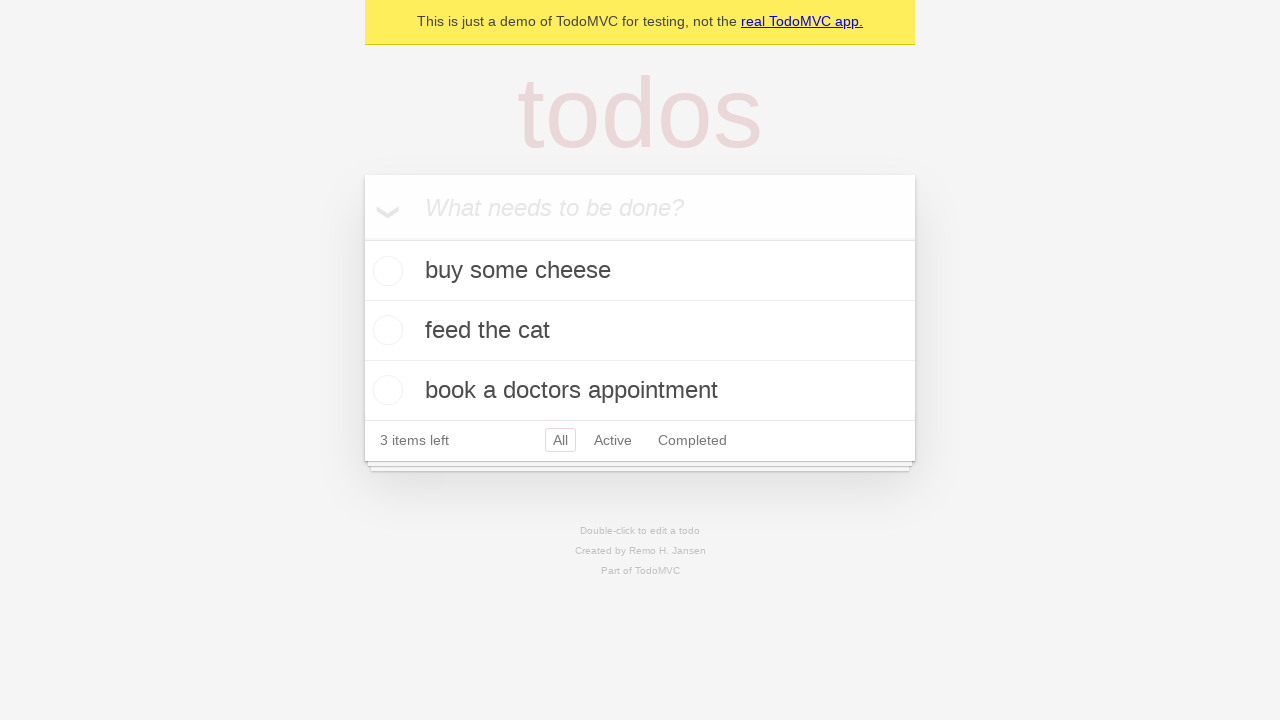